Tests the order flow by adding a product to cart, viewing the cart, and attempting to place an order without filling in shipping information, which should trigger a validation popup.

Starting URL: https://mwc.com.vn/products/dep-nu-mwc-nude--8347?c=nau

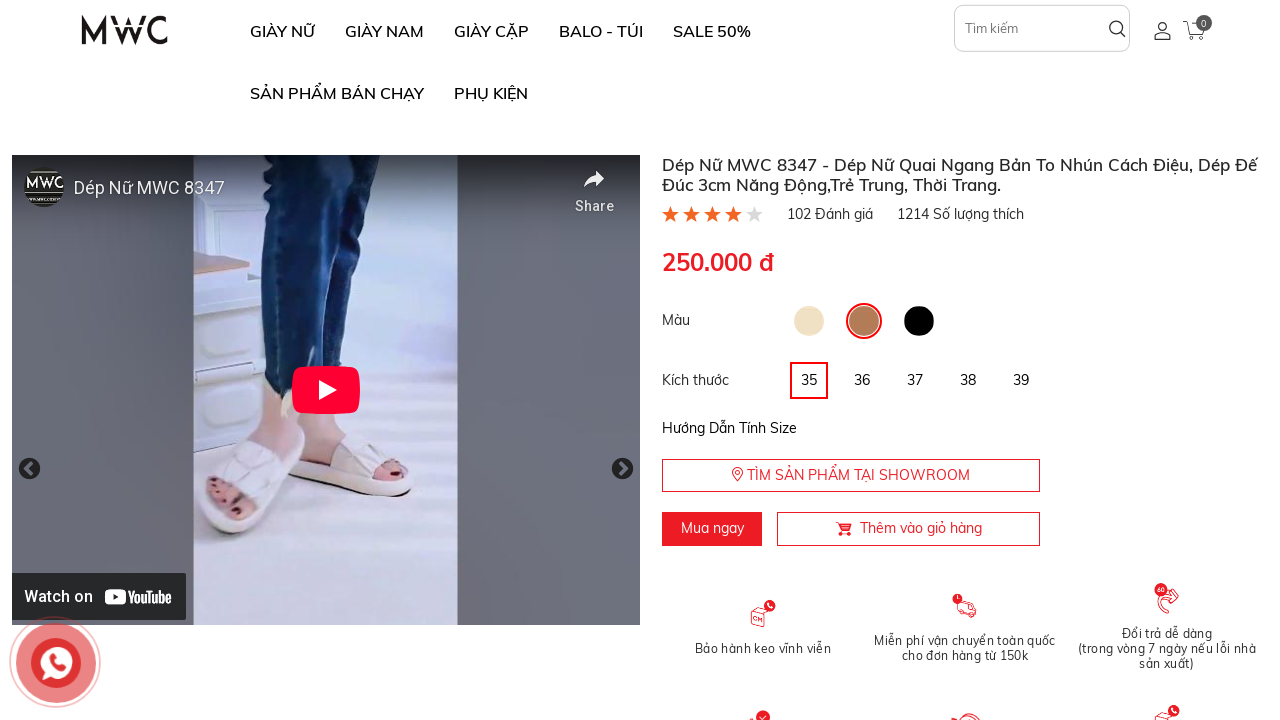

Clicked add to cart button for Hàu Ngọc product at (908, 529) on .add-to-cart-link
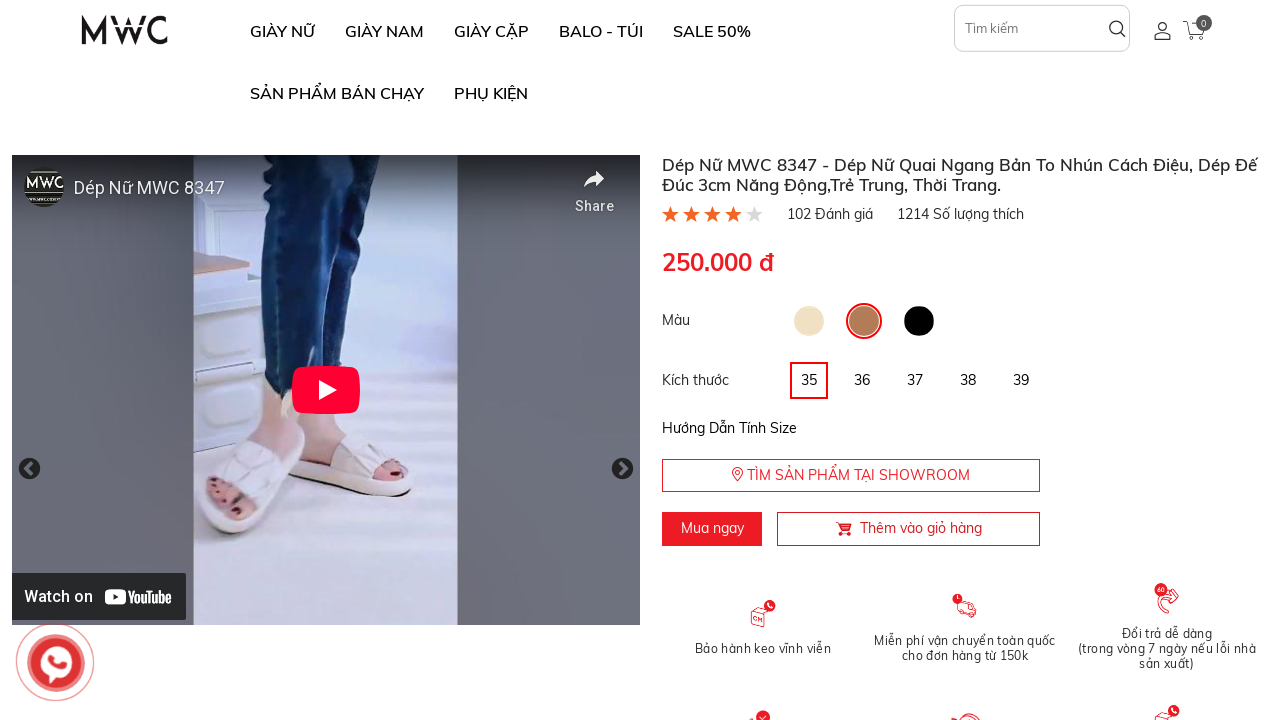

Waited for cart popup to appear
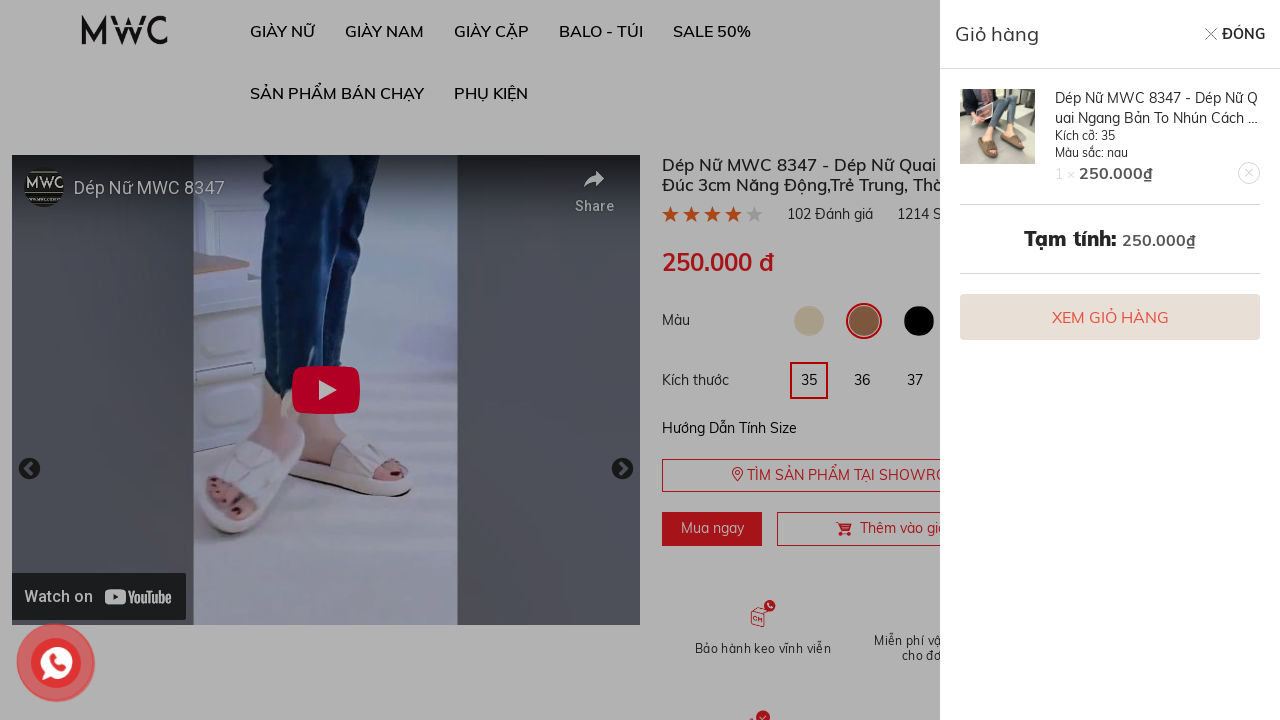

Clicked view cart button at (1110, 317) on .elementor-button
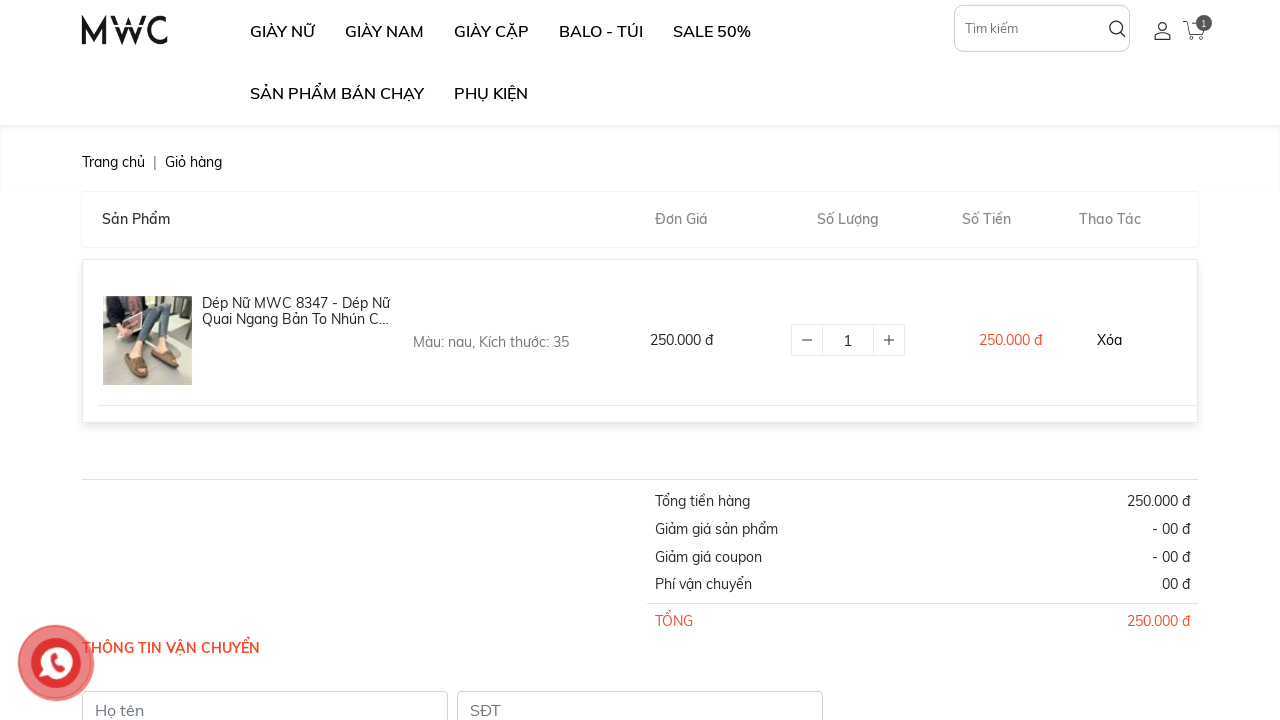

Waited for cart page to load completely
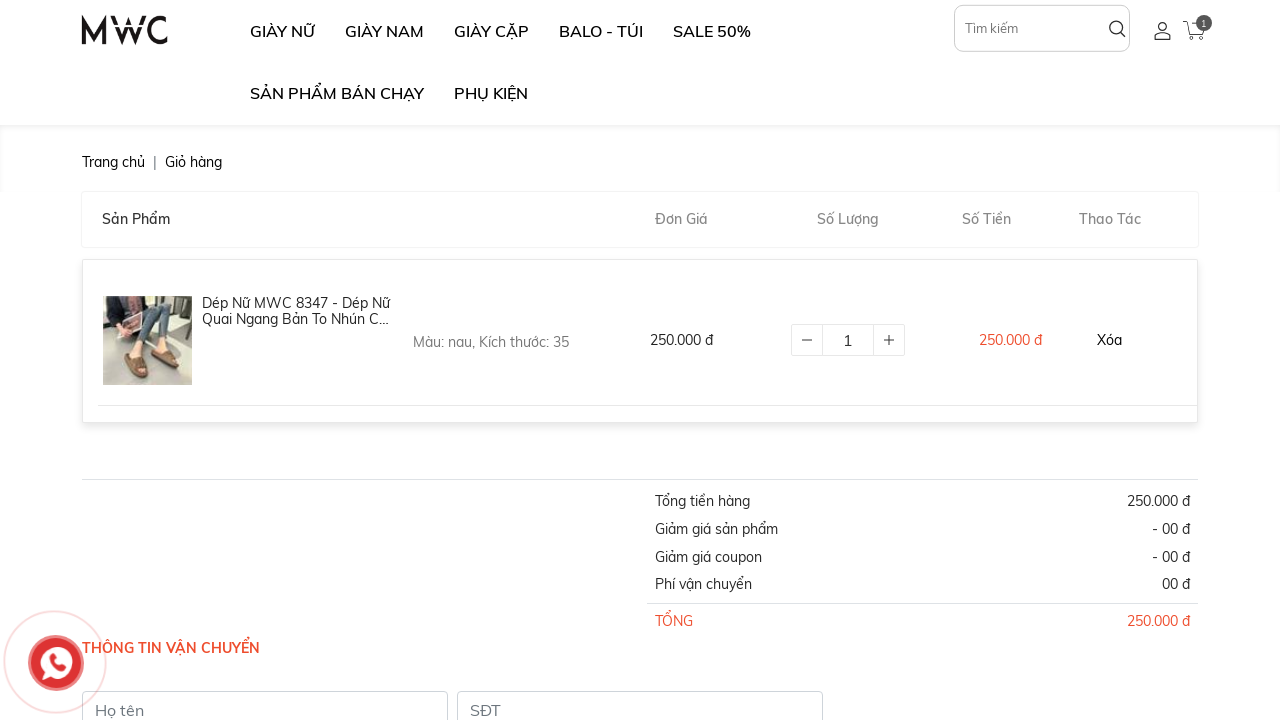

Hovered over order button at (1074, 361) on #btnDatHang
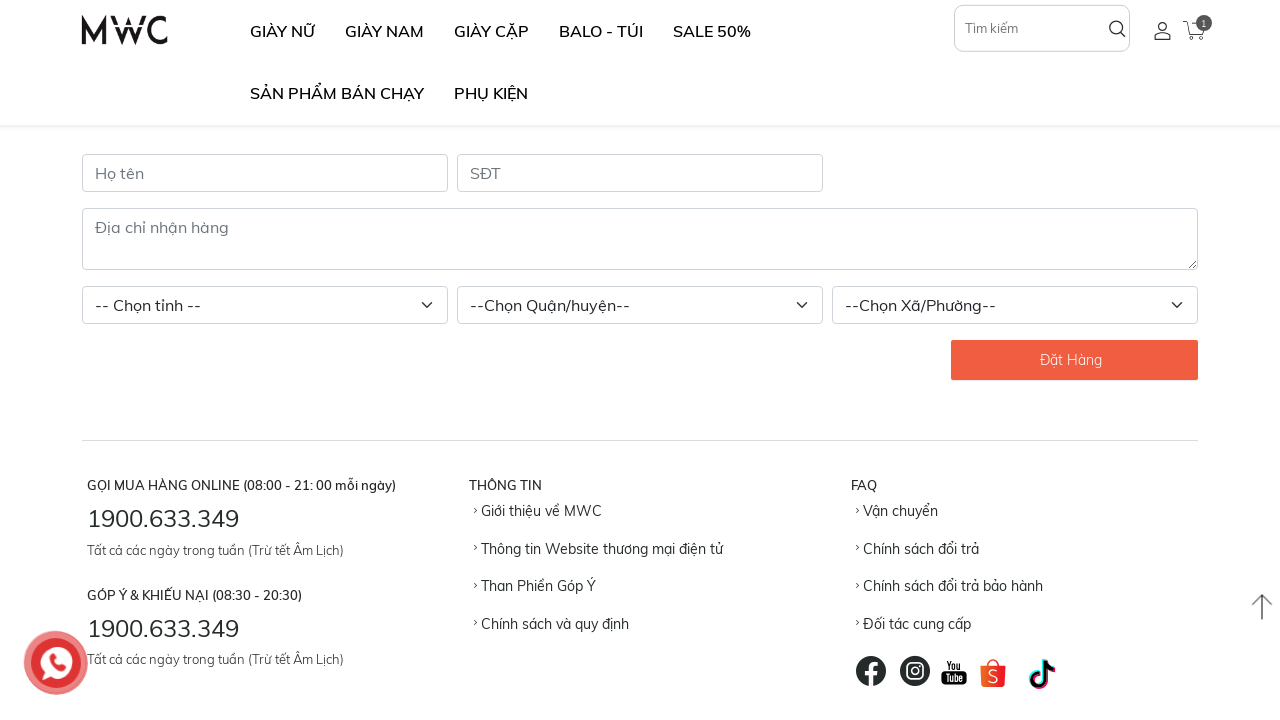

Waited before clicking order button
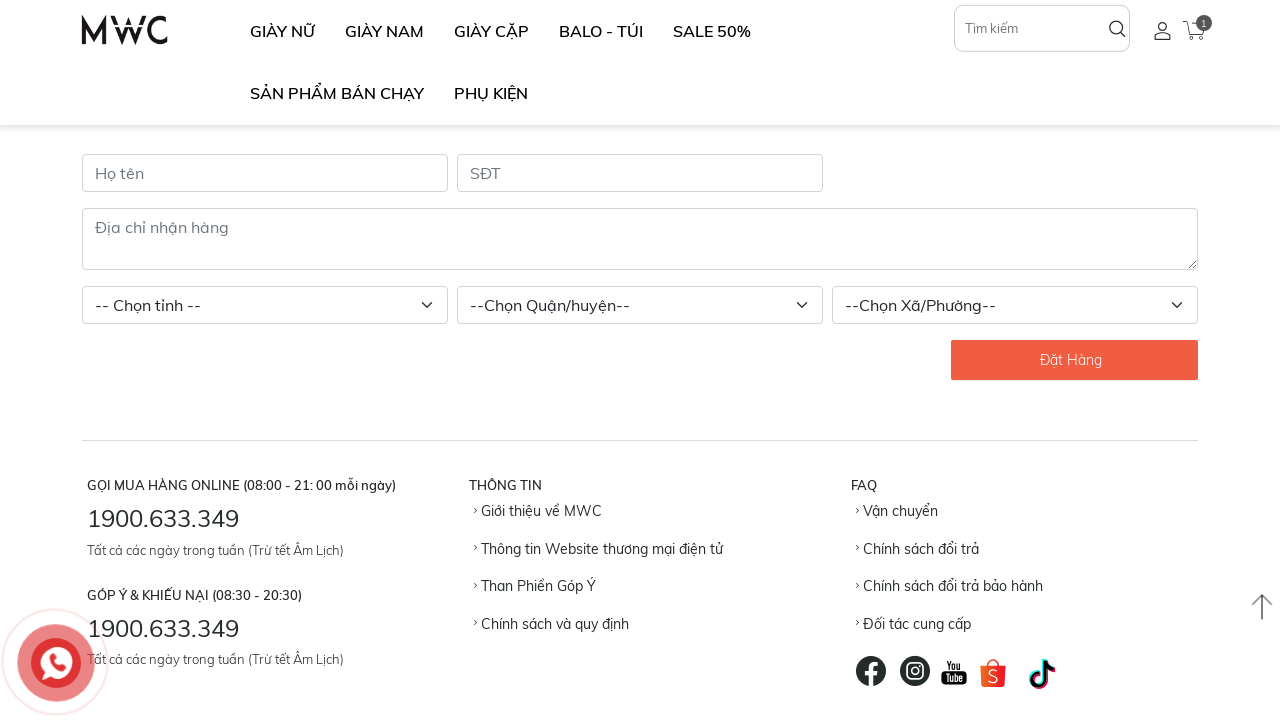

Clicked order button without filling shipping information at (1074, 360) on #btnDatHang
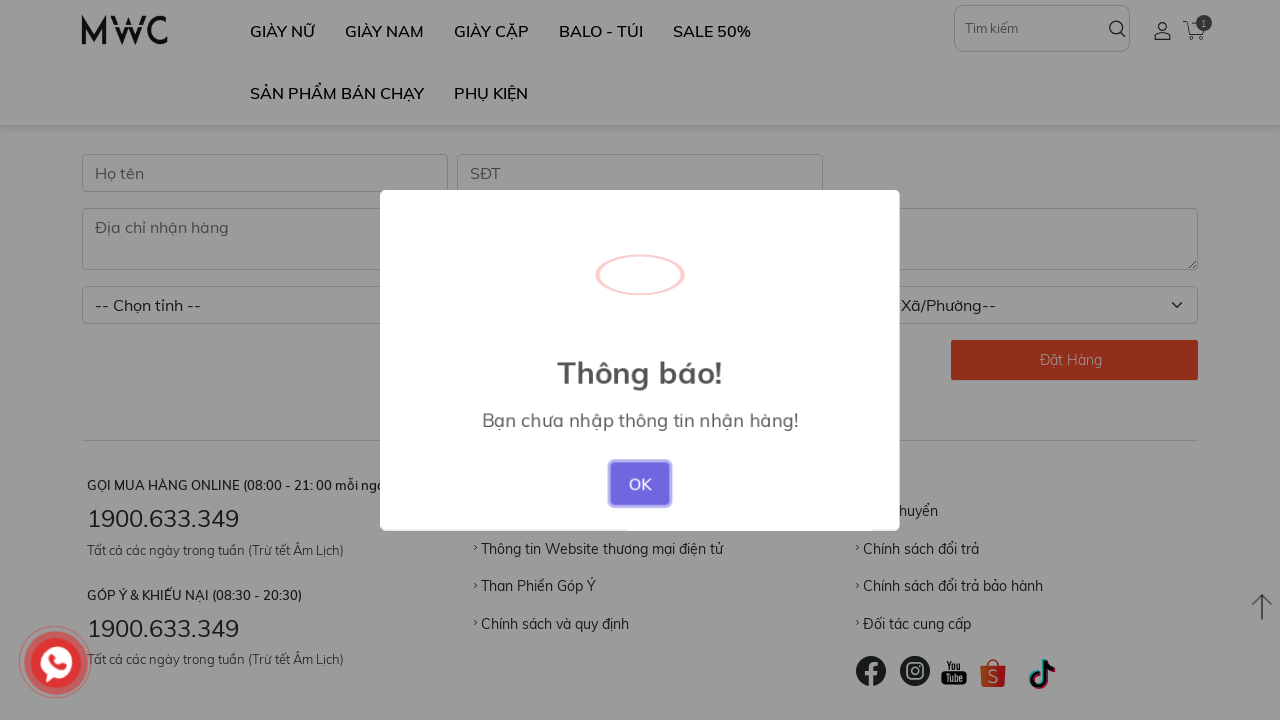

Validation popup appeared after attempting to order without shipping info
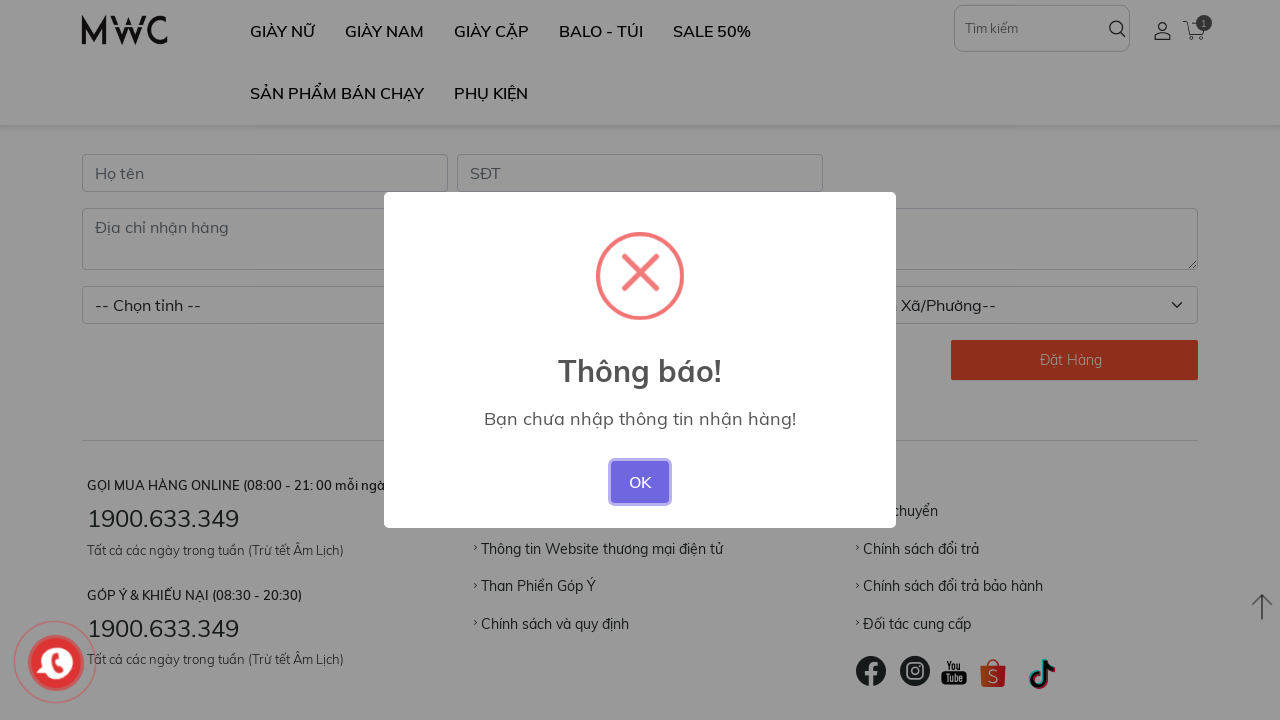

Validation popup message container loaded and verified
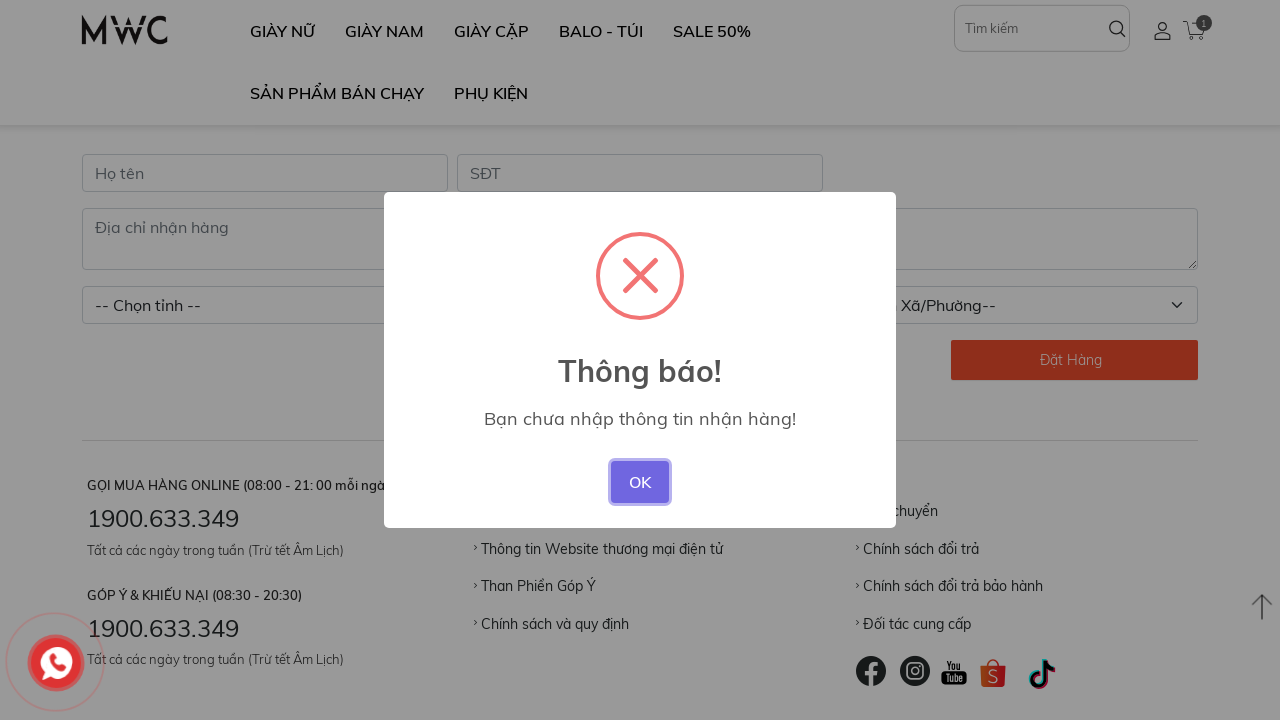

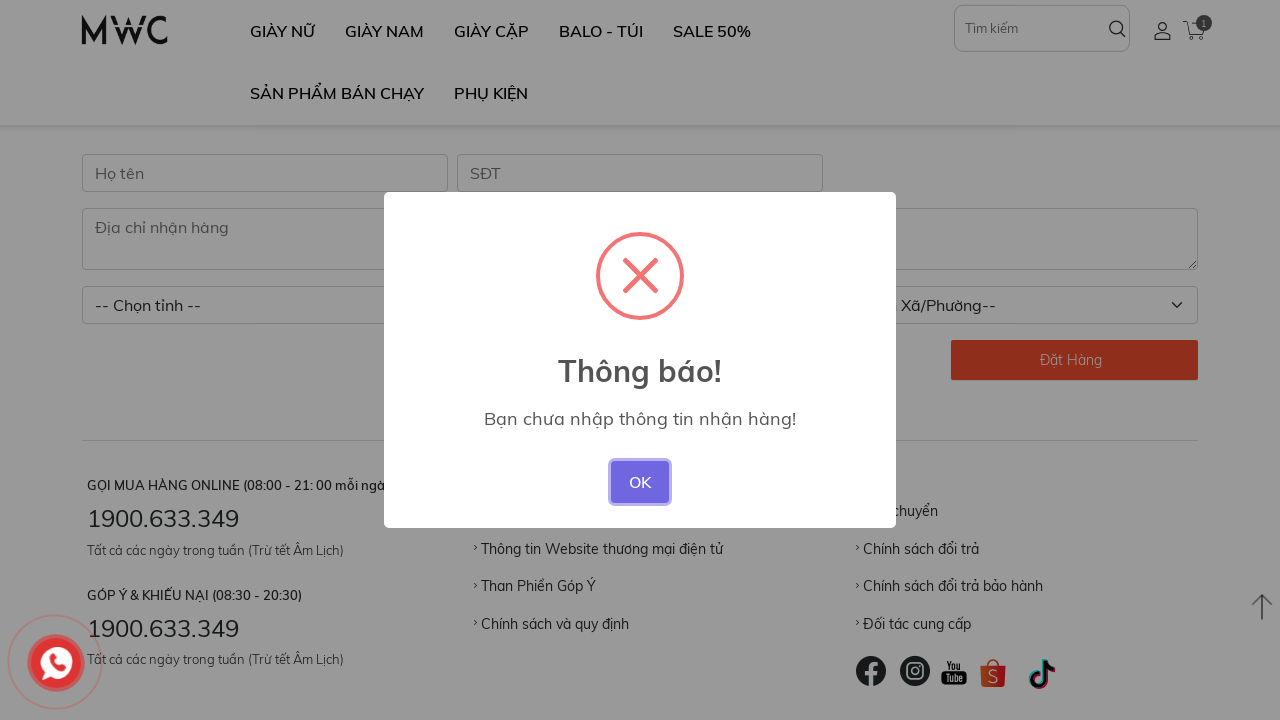